Tests browser window/tab handling by opening a new tab, switching to it, verifying content, and switching back

Starting URL: https://demoqa.com/browser-windows

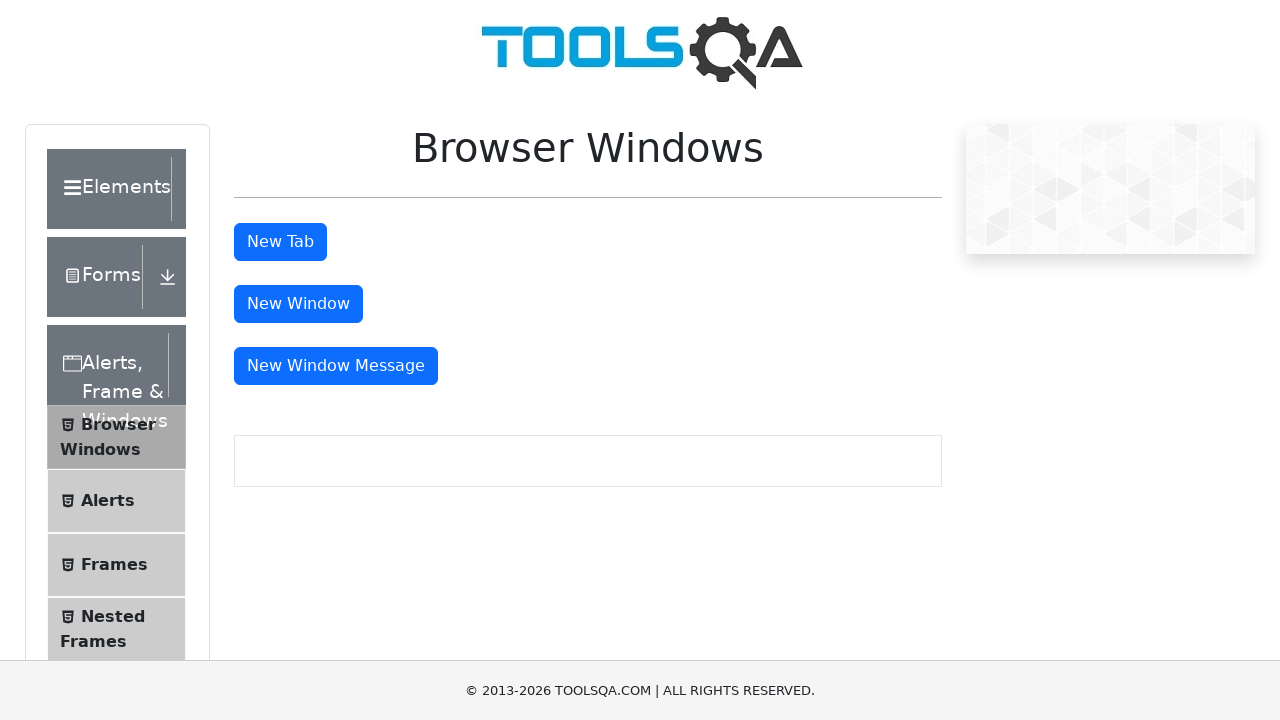

Clicked tab button to open new tab at (280, 242) on #tabButton
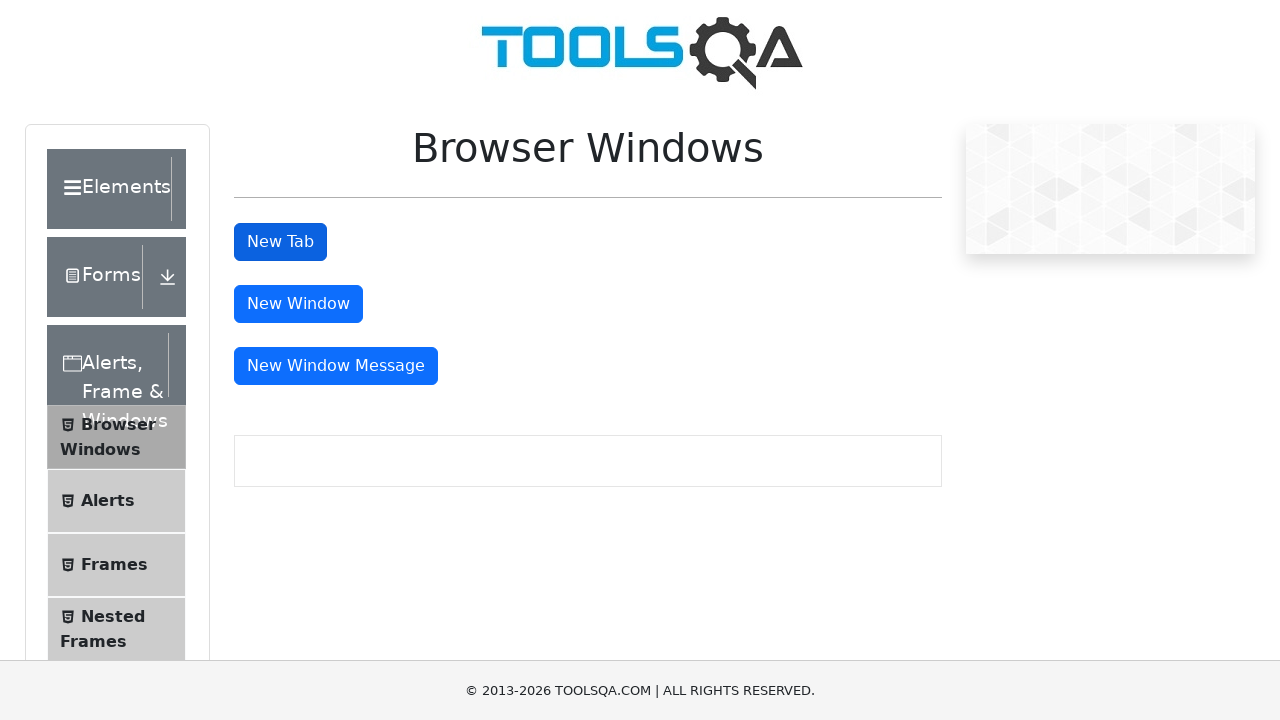

New tab opened and context detected at (280, 242) on #tabButton
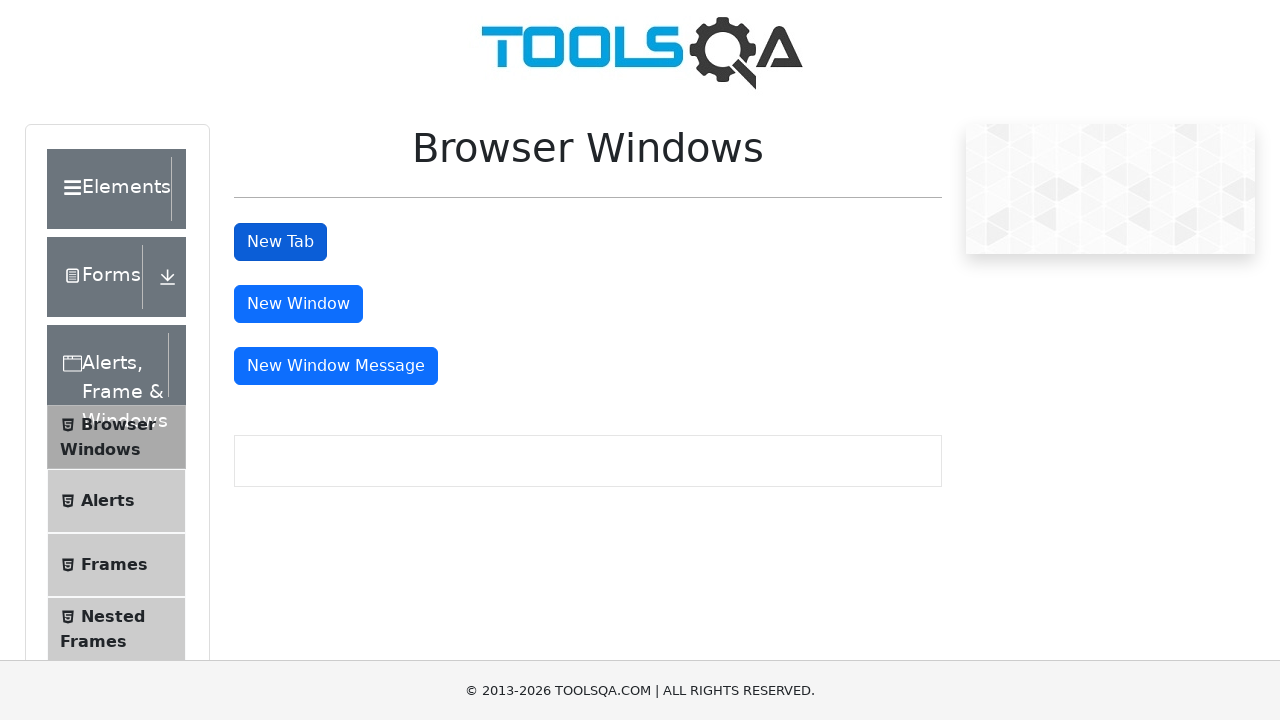

Switched to new tab page object
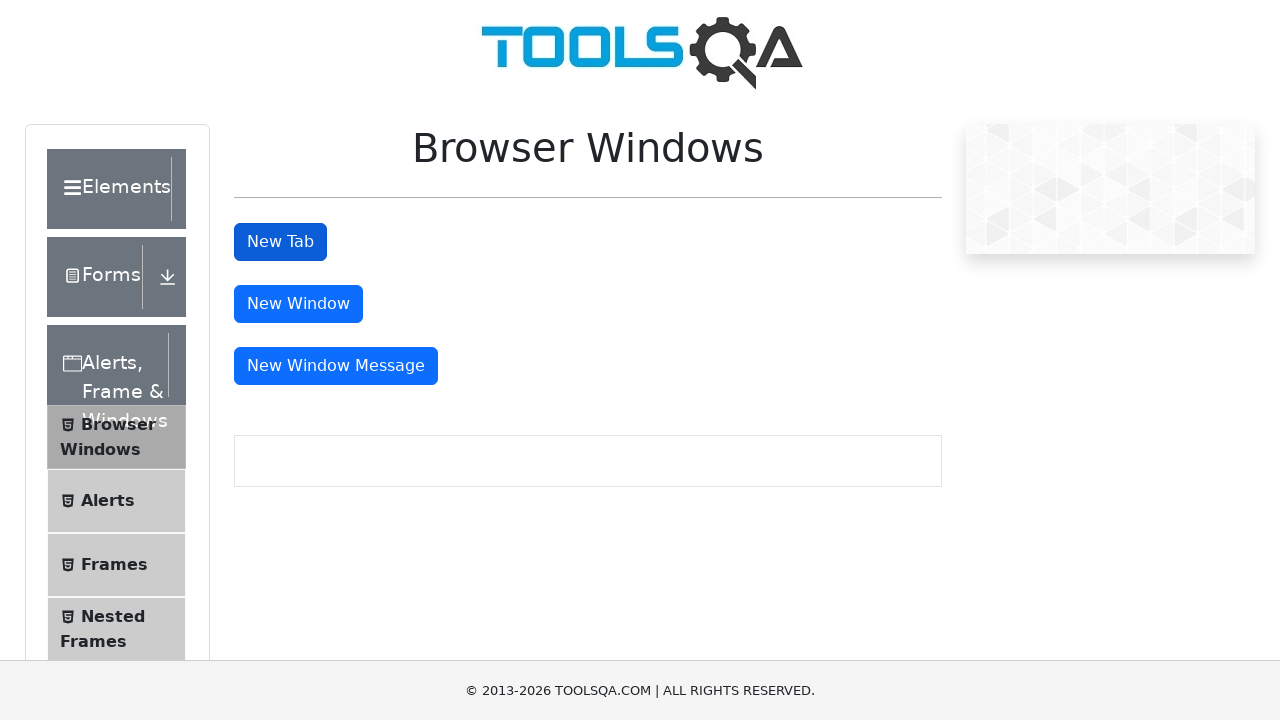

Sample heading element loaded in new tab
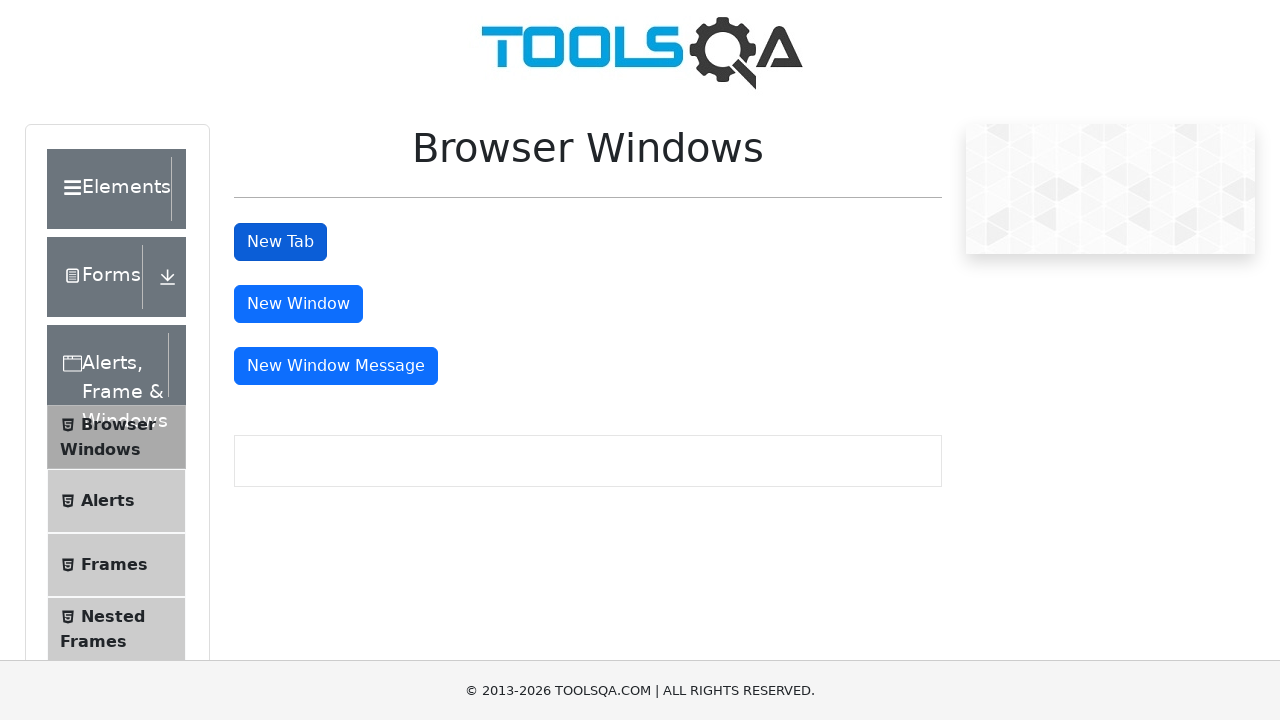

Retrieved heading text from new tab
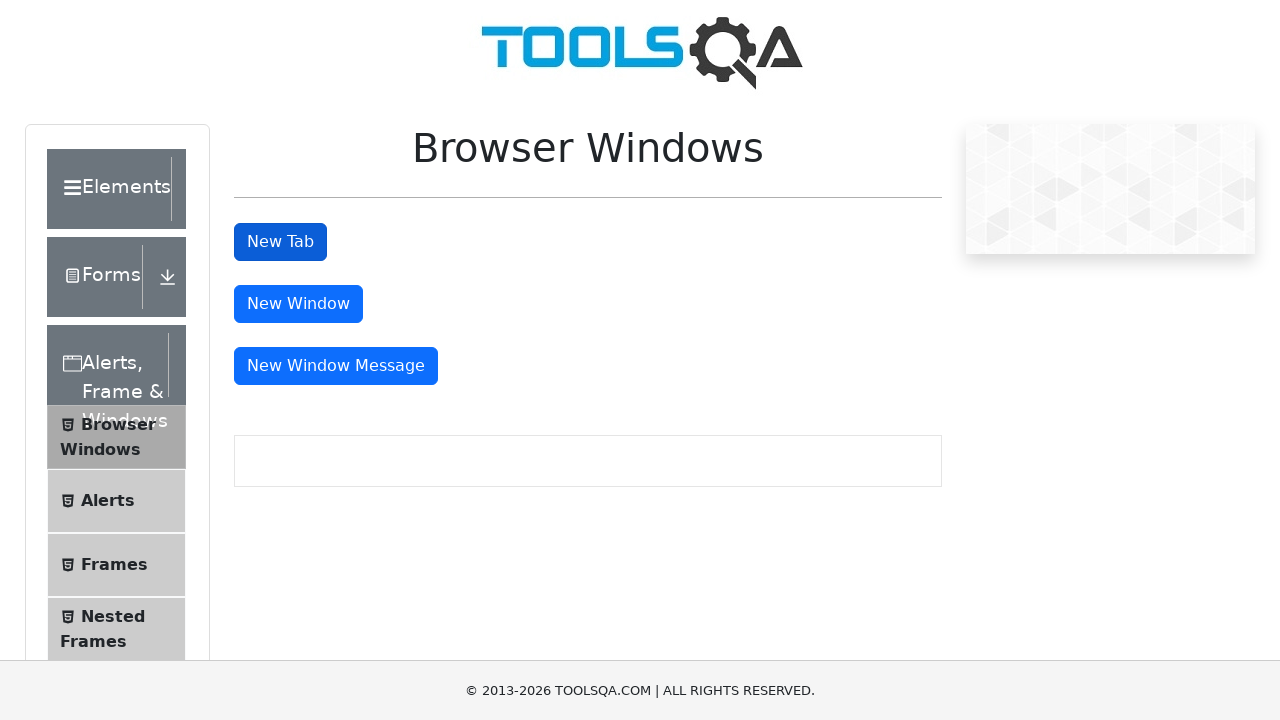

Verified heading text matches expected content
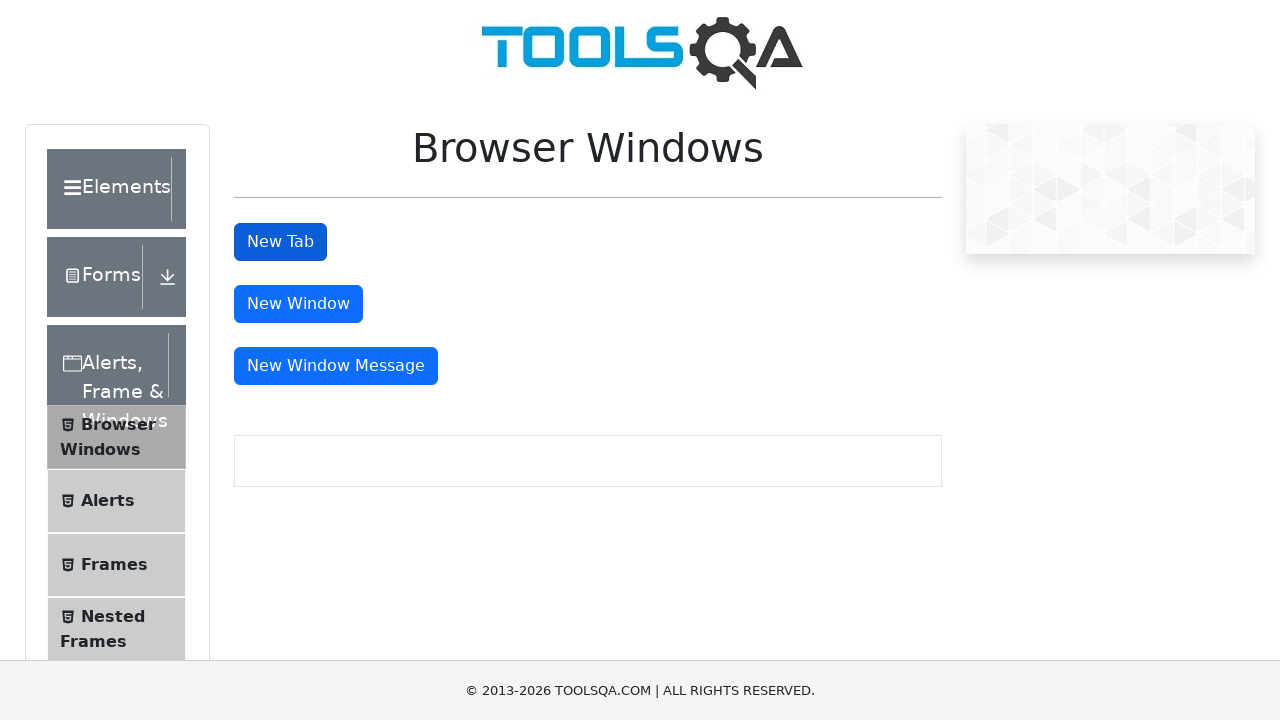

Closed the new tab
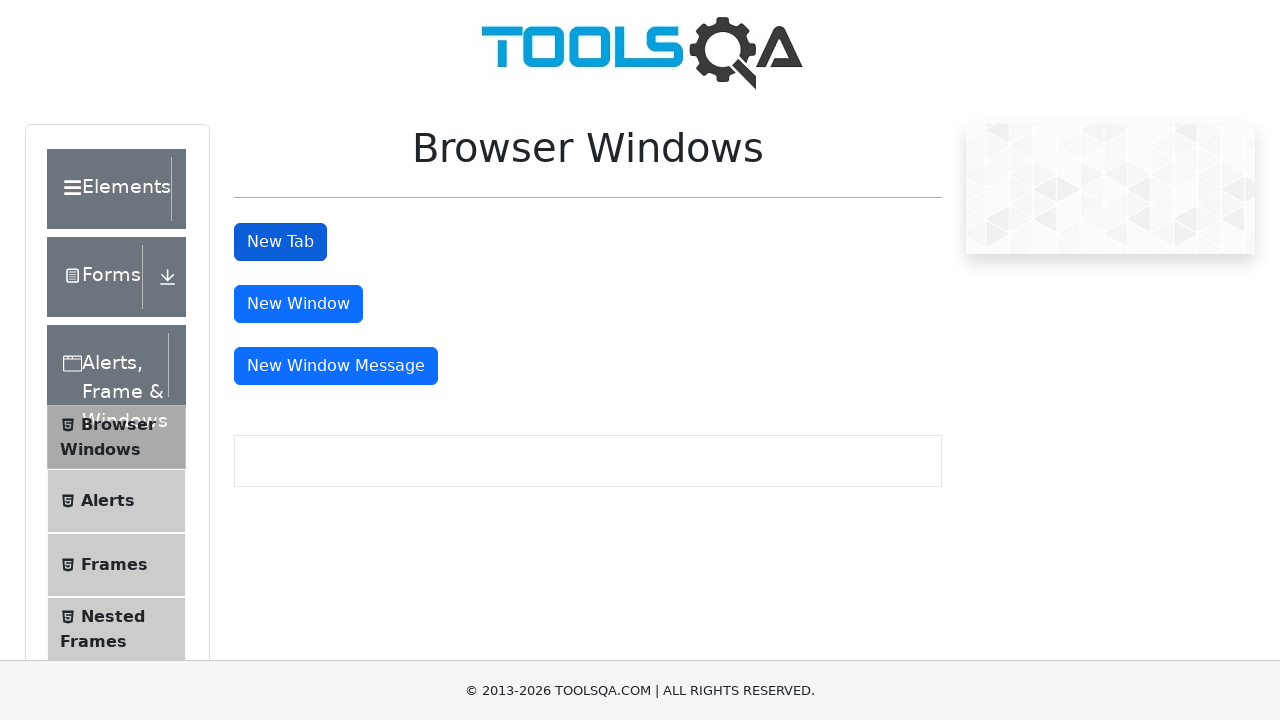

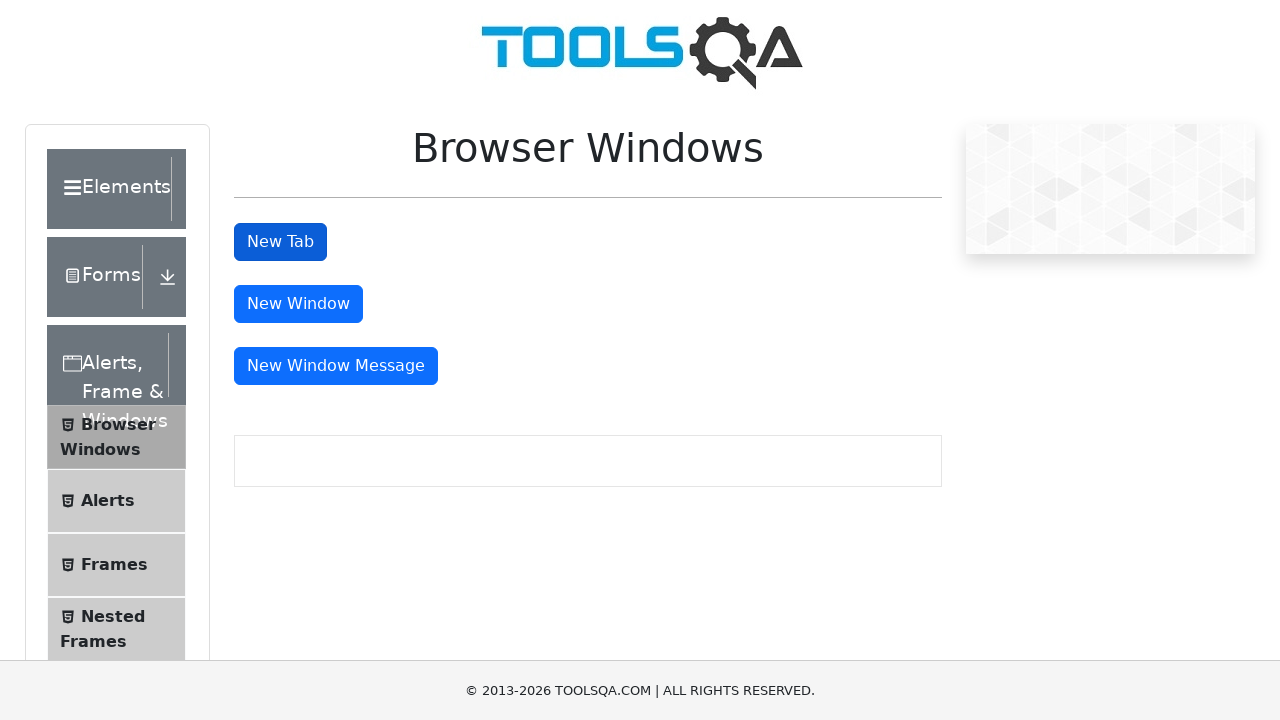